Tests the Python.org website search functionality by entering a search query, submitting it, and then navigating to the next page of search results.

Starting URL: https://www.python.org/

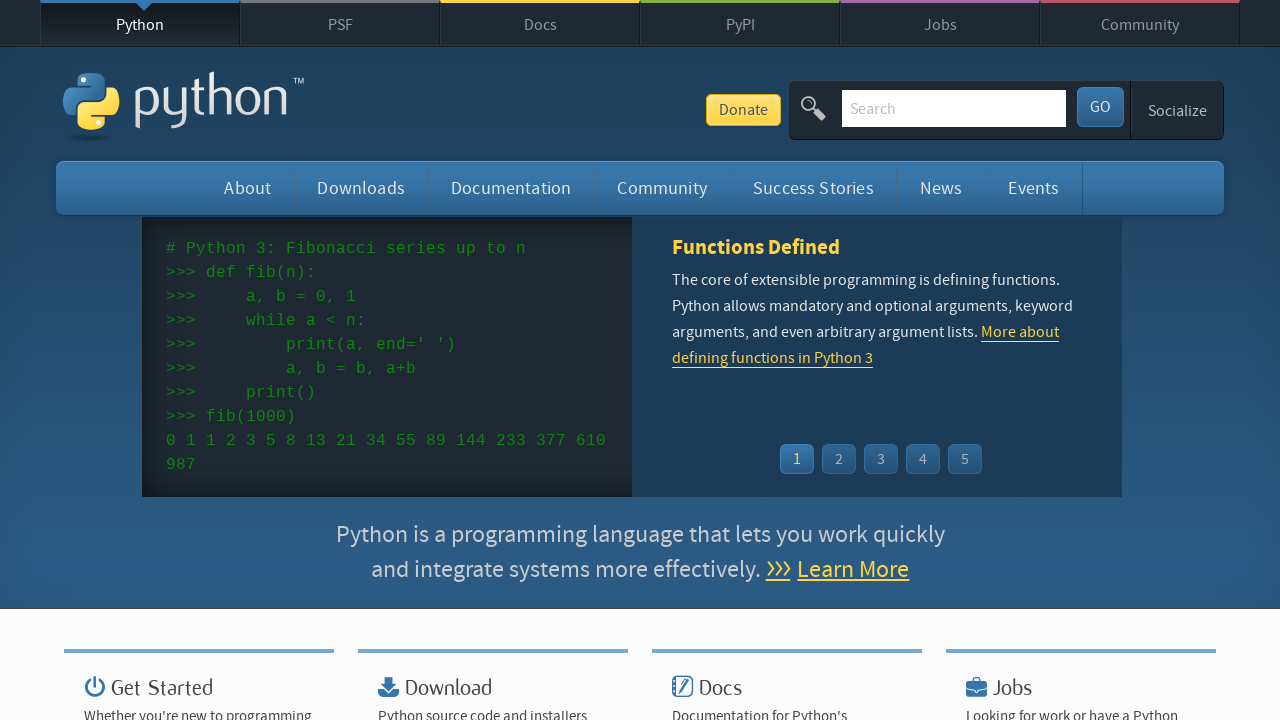

Search section loaded
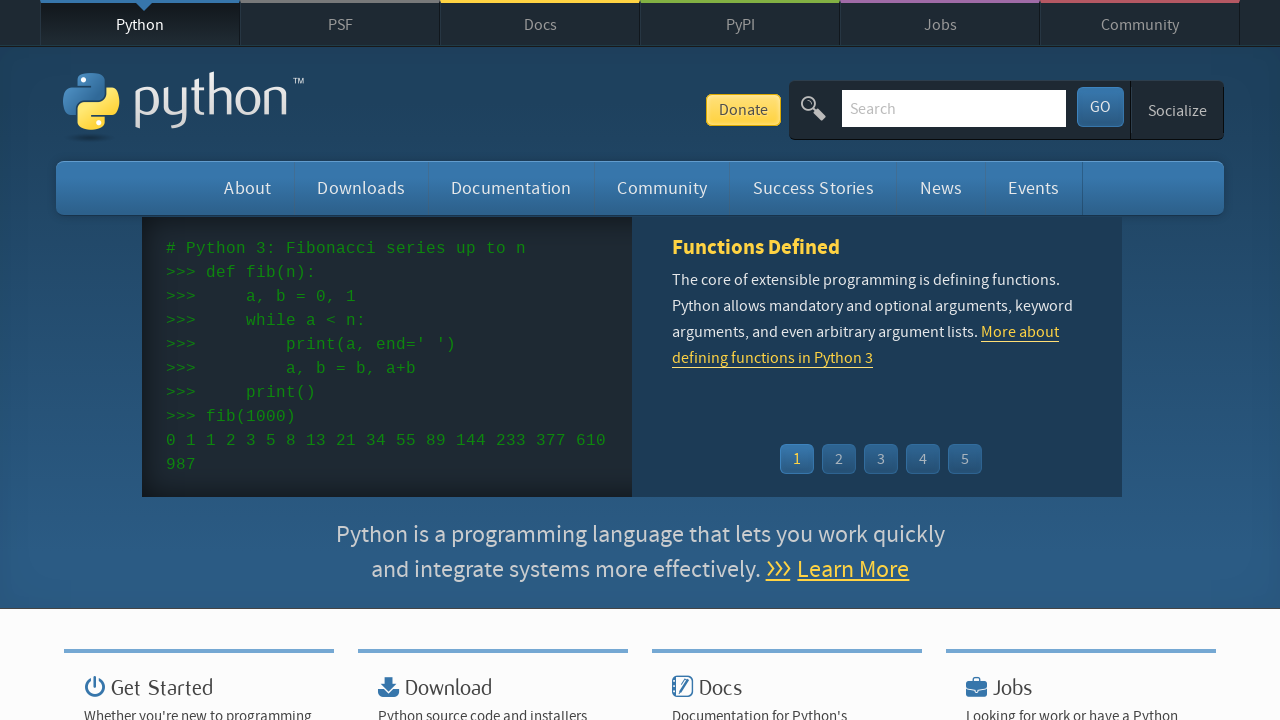

Filled search field with 'test' on #id-search-field
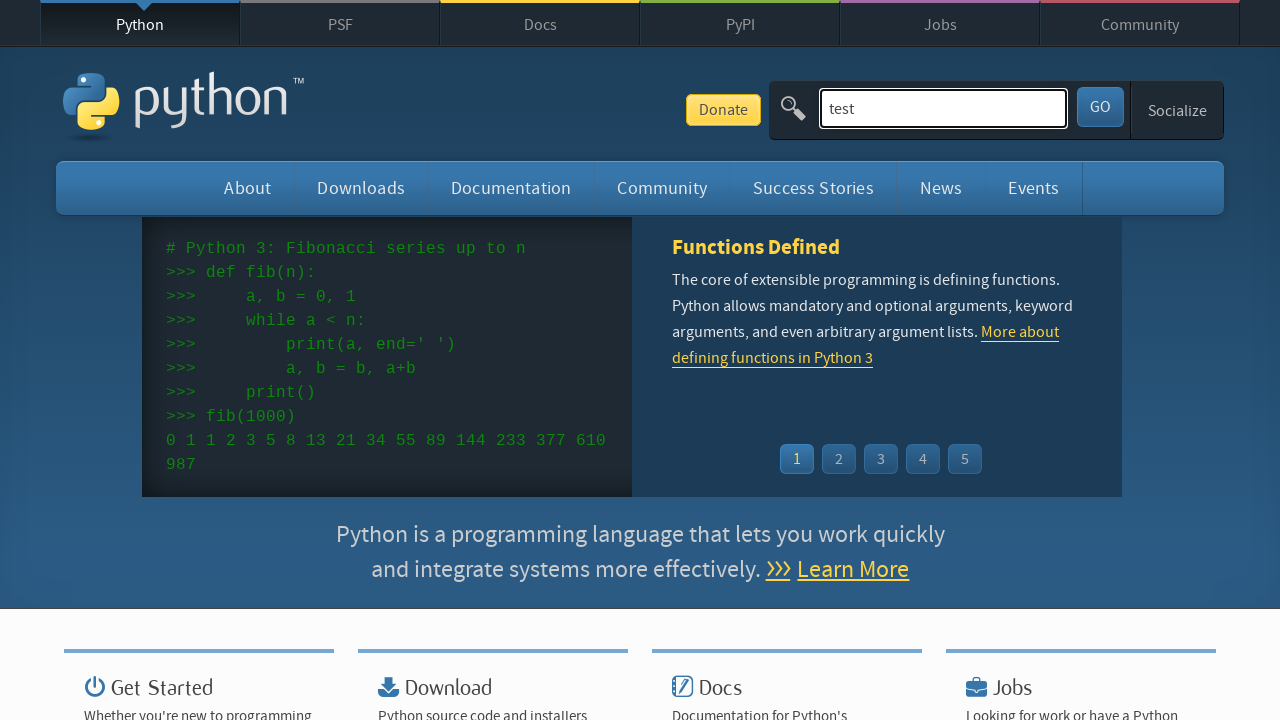

Pressed Enter to submit search query on #id-search-field
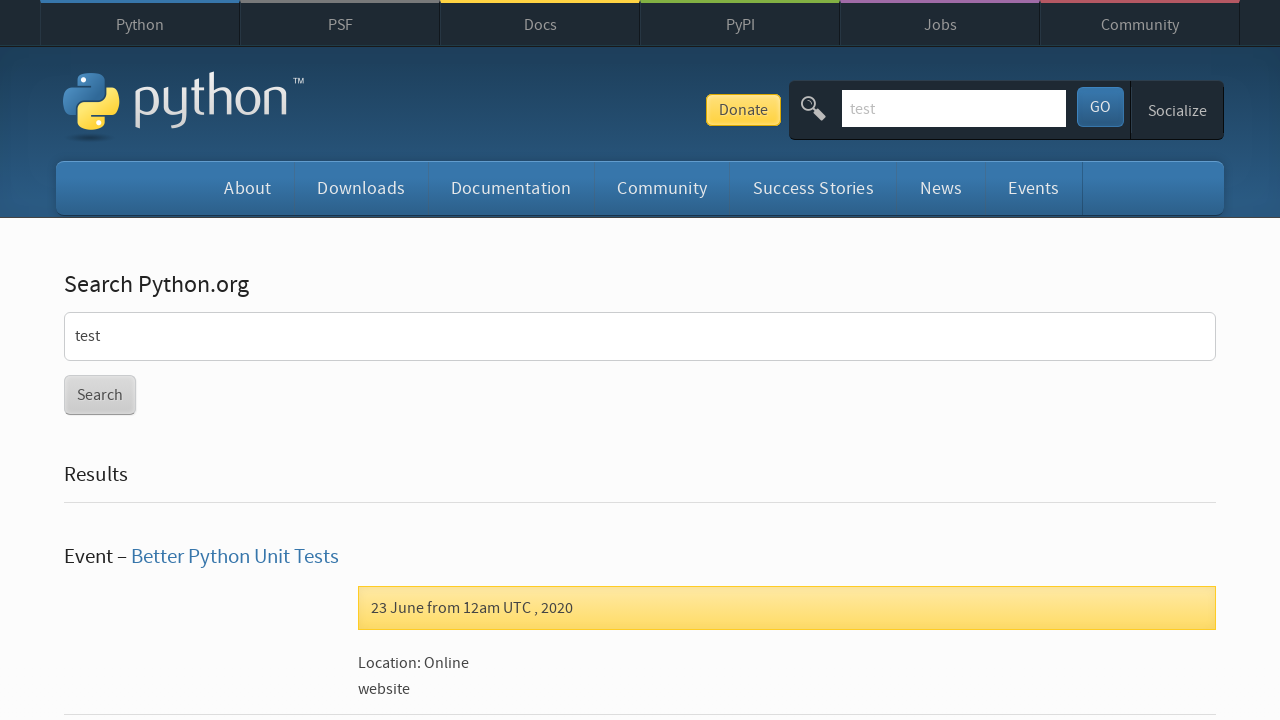

Search results page loaded
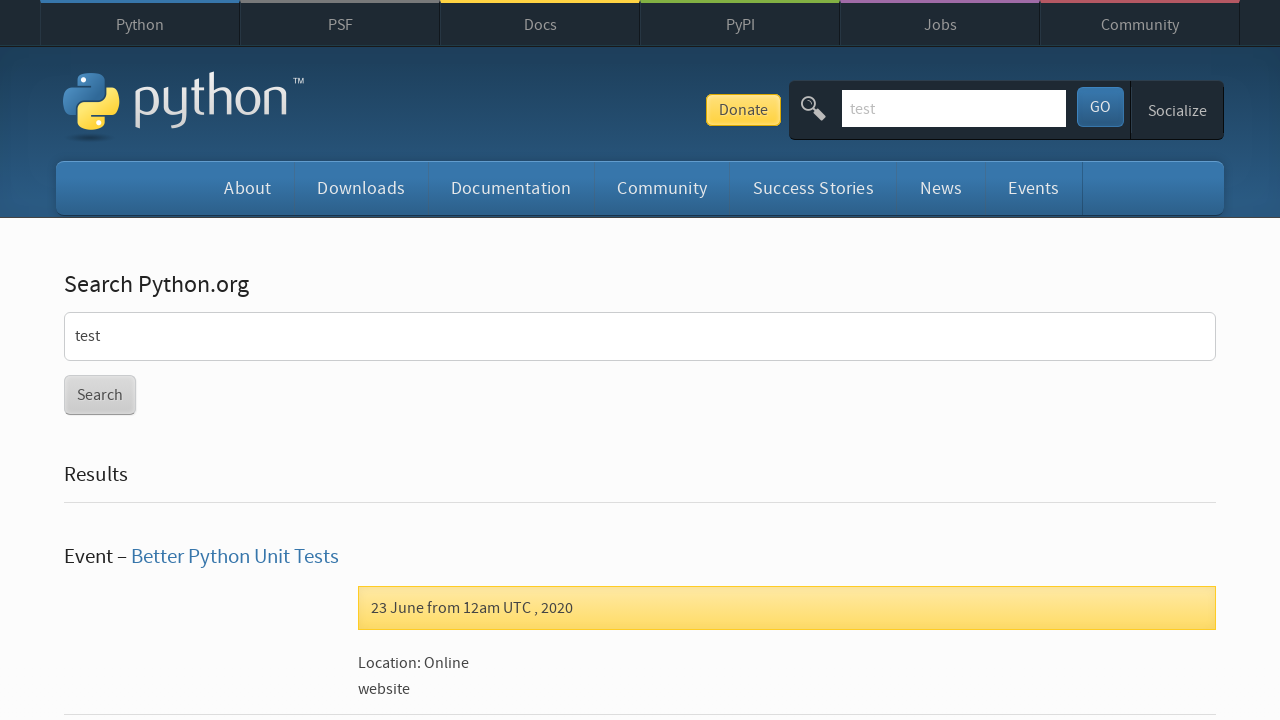

Clicked Next button to navigate to next page of search results at (163, 360) on text=Next »
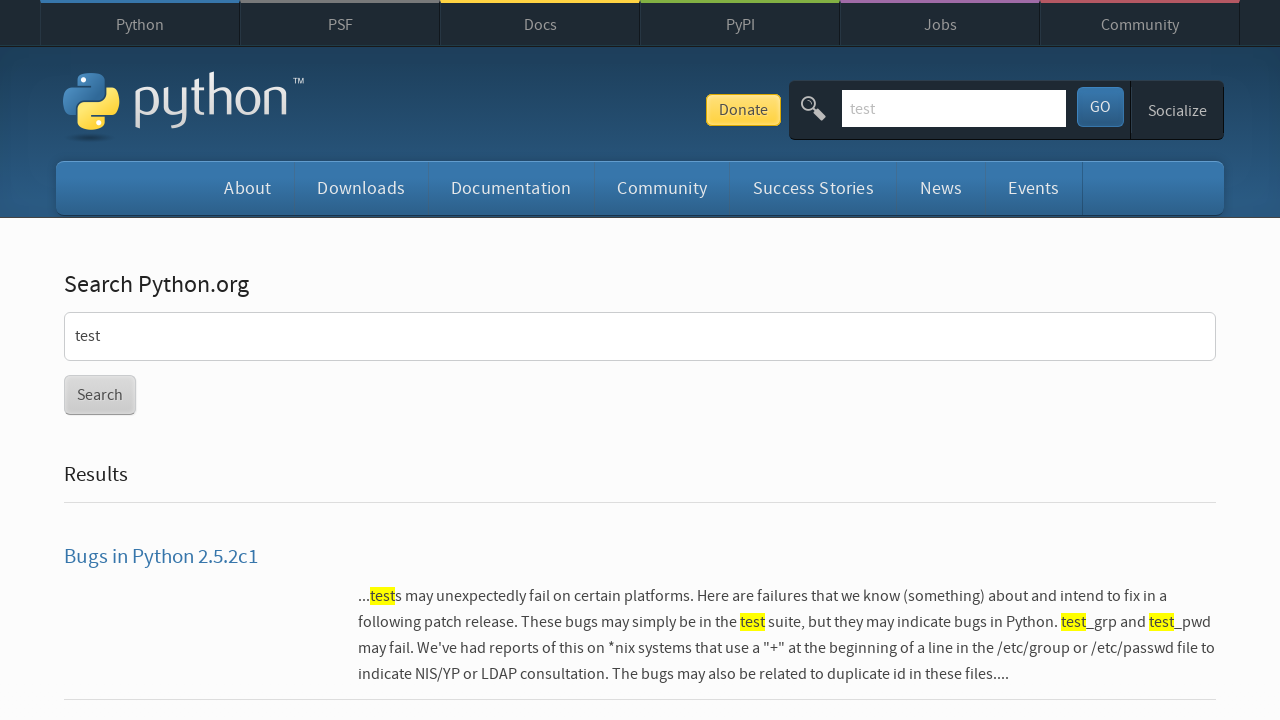

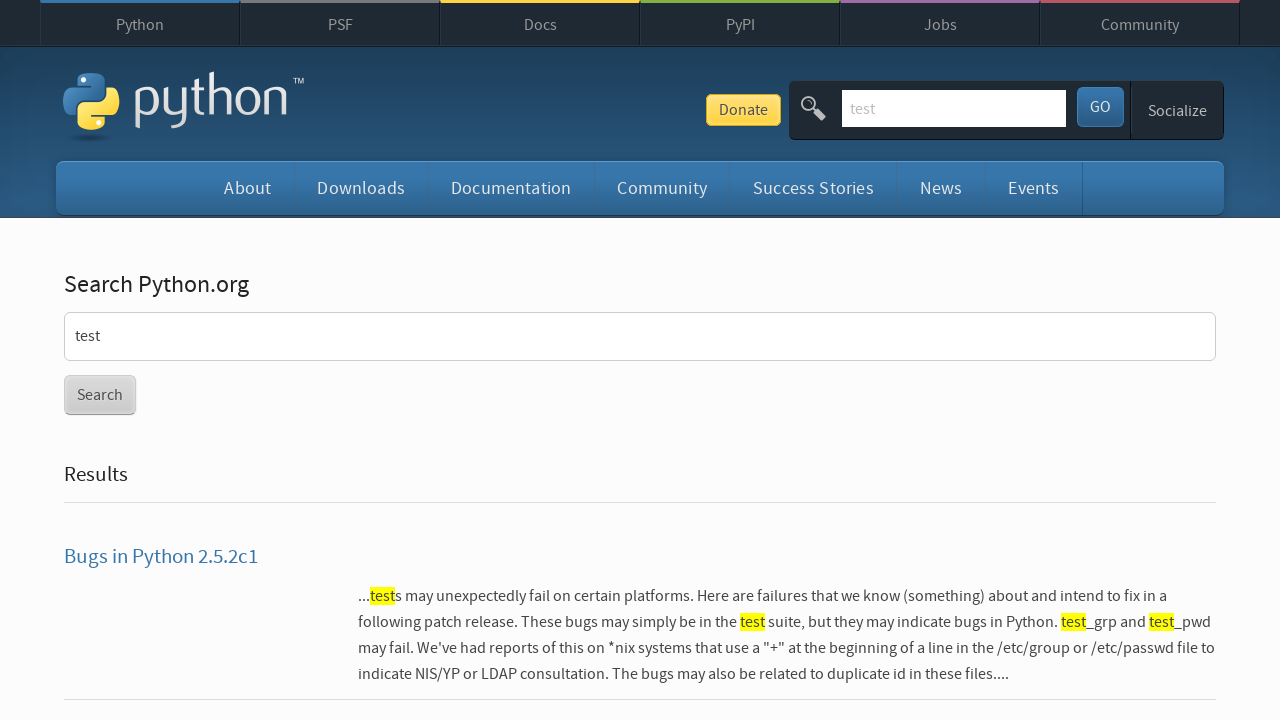